Tests mouse operations by hovering, clicking, and performing double-click and context-click actions on the source city input field

Starting URL: https://www.apsrtconline.in/

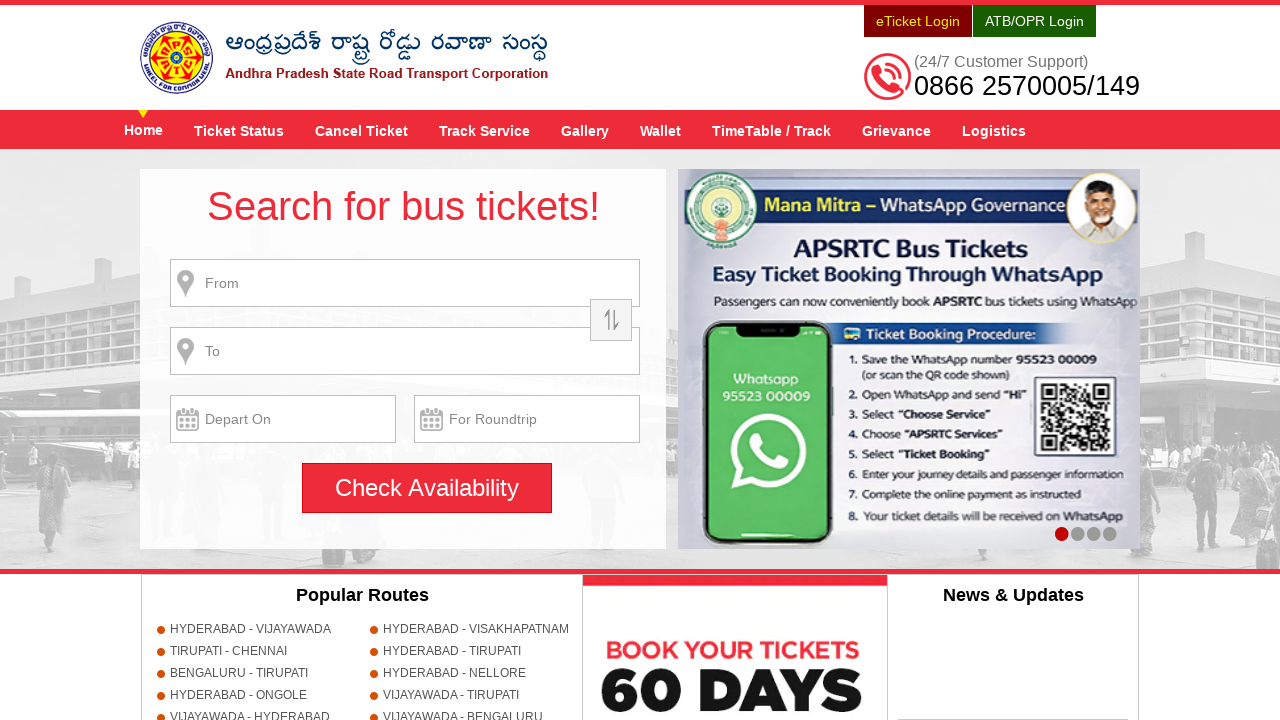

Hovered over source city input field at (405, 283) on input[name='source']
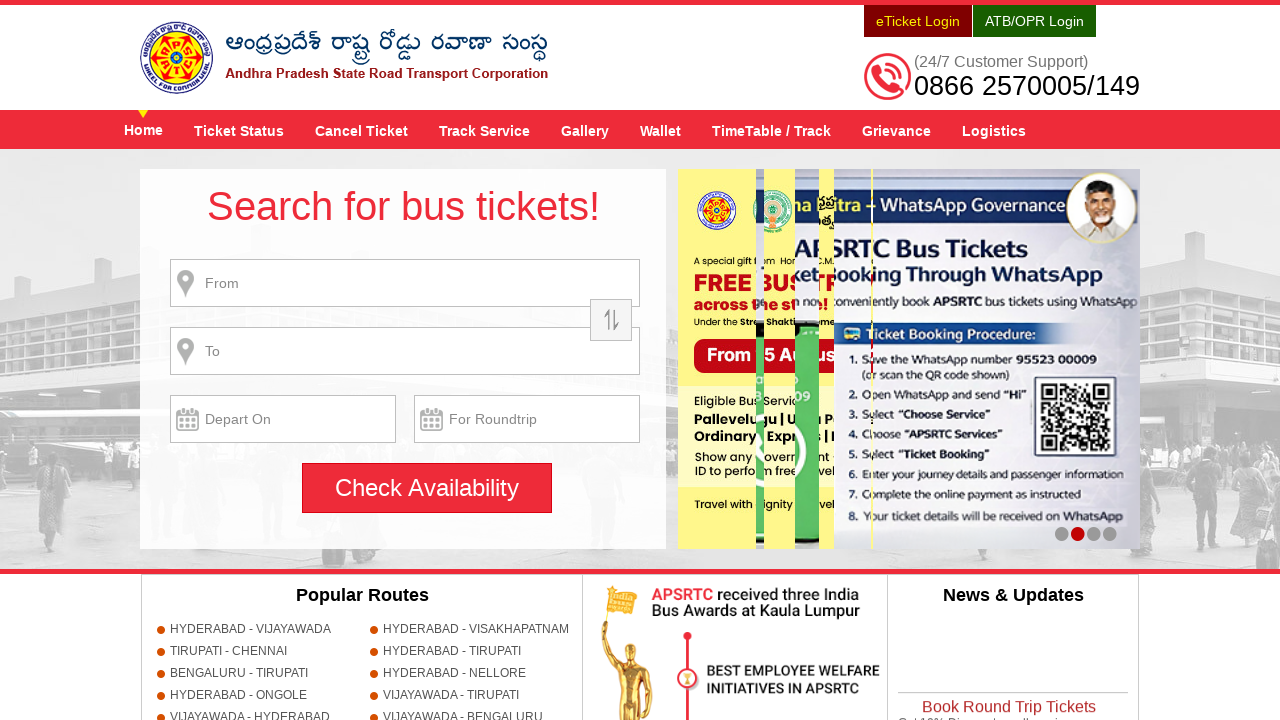

Clicked on source city input field at (405, 283) on input[name='source']
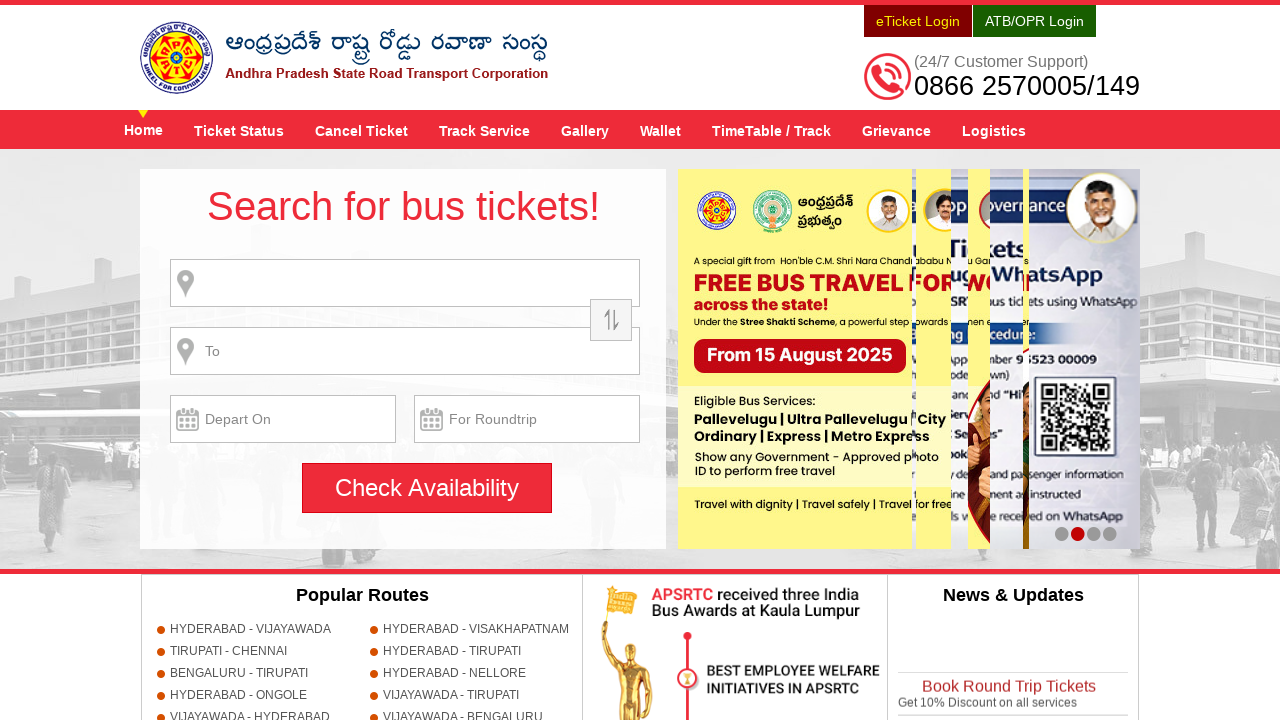

Filled source city field with 'KURNOOL' on input[name='source']
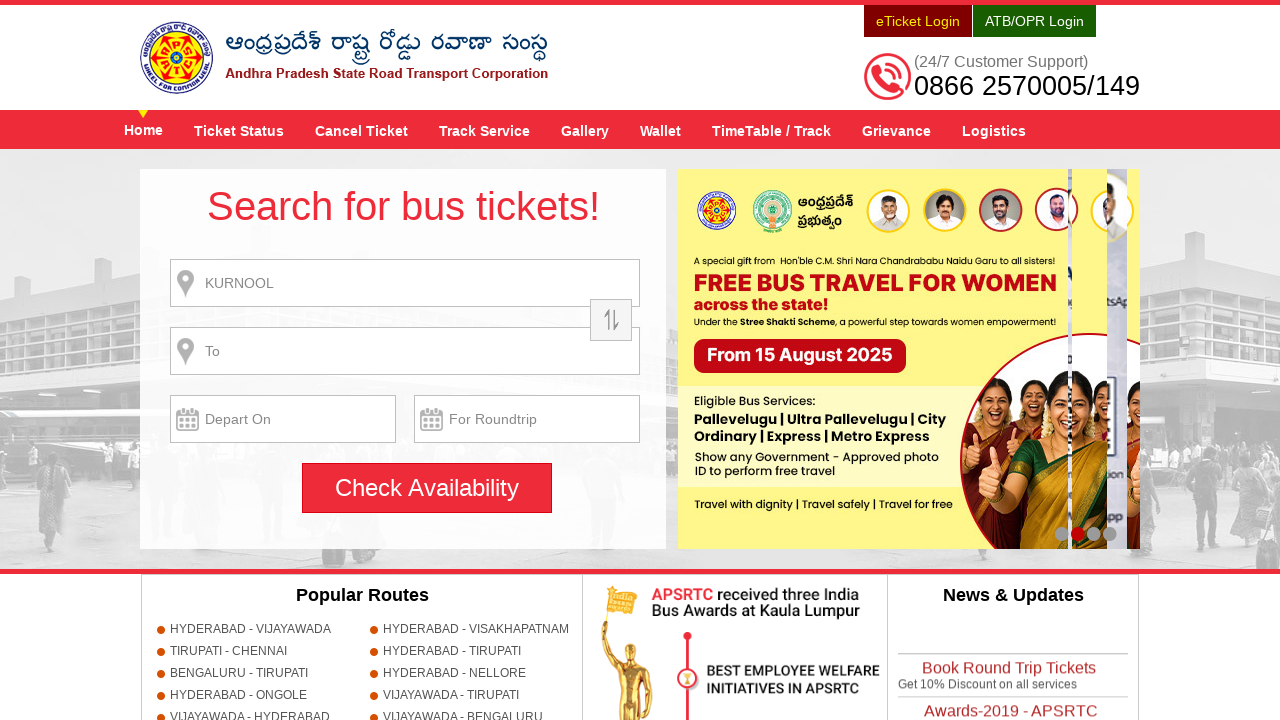

Waited 1000ms for input processing
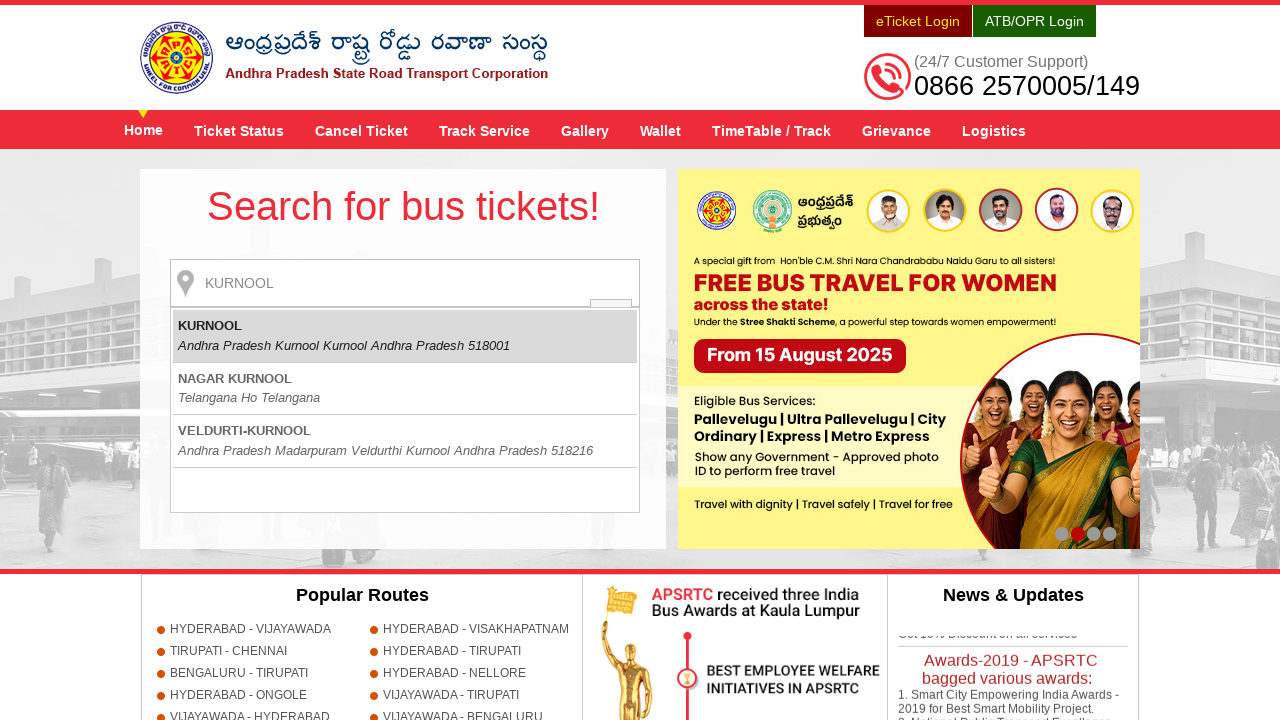

Pressed Enter key to confirm city selection
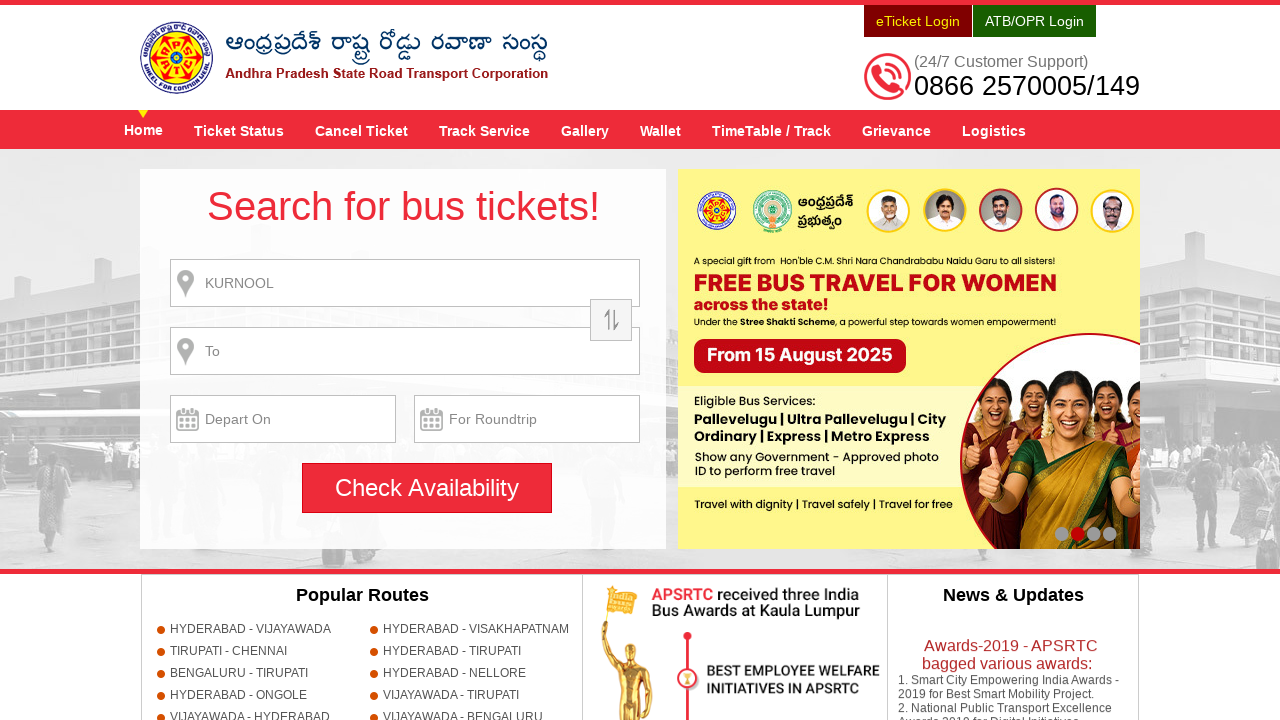

Waited 1000ms for selection to process
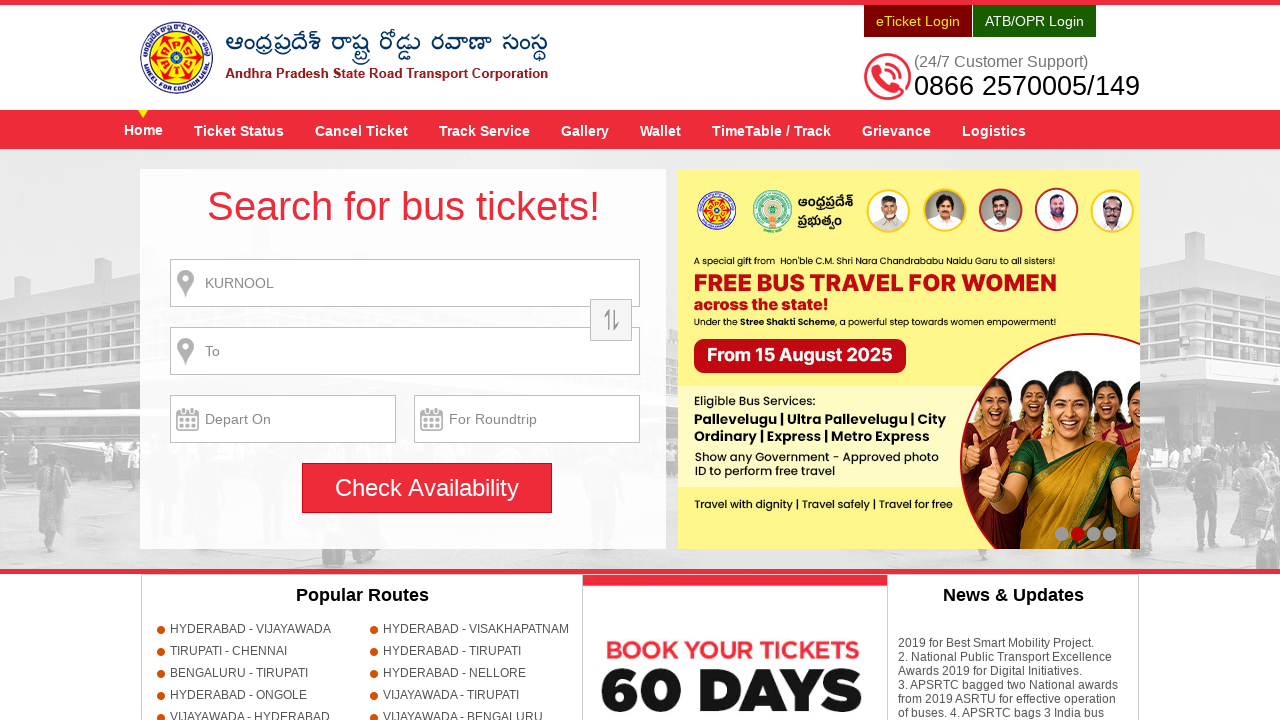

Double-clicked on source city input field at (405, 283) on input[name='source']
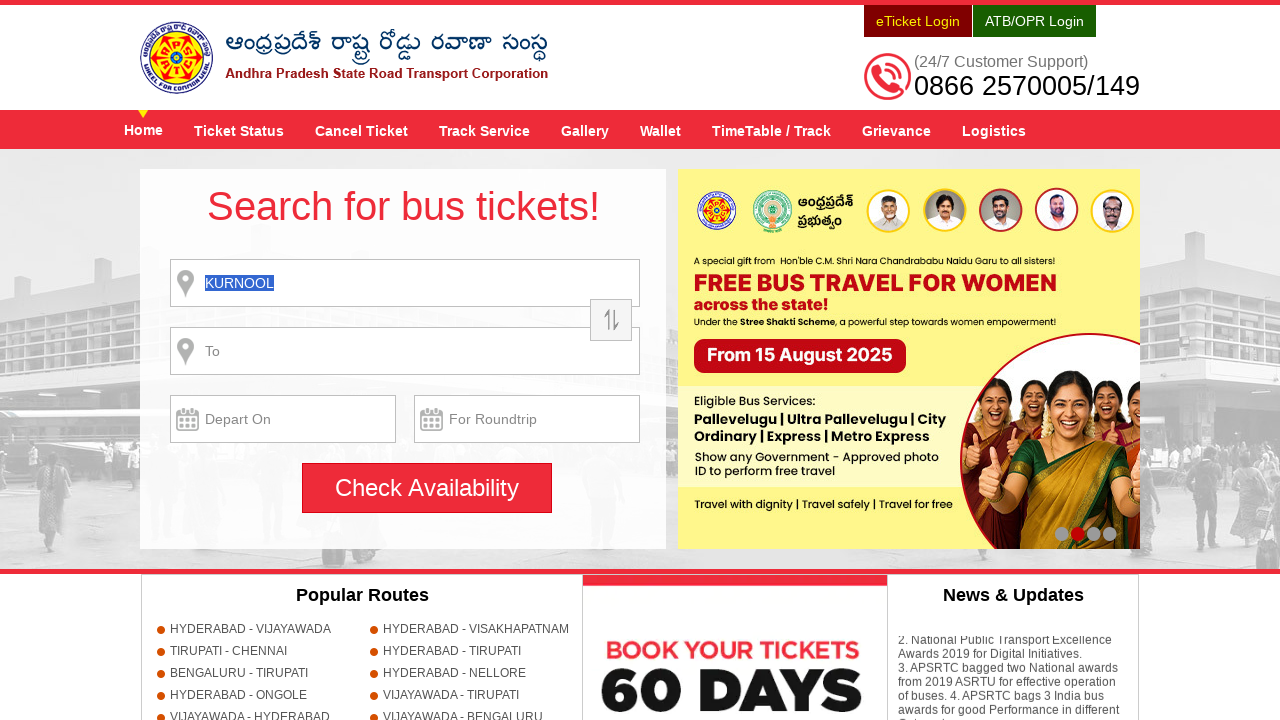

Right-clicked (context click) on source city input field at (405, 283) on input[name='source']
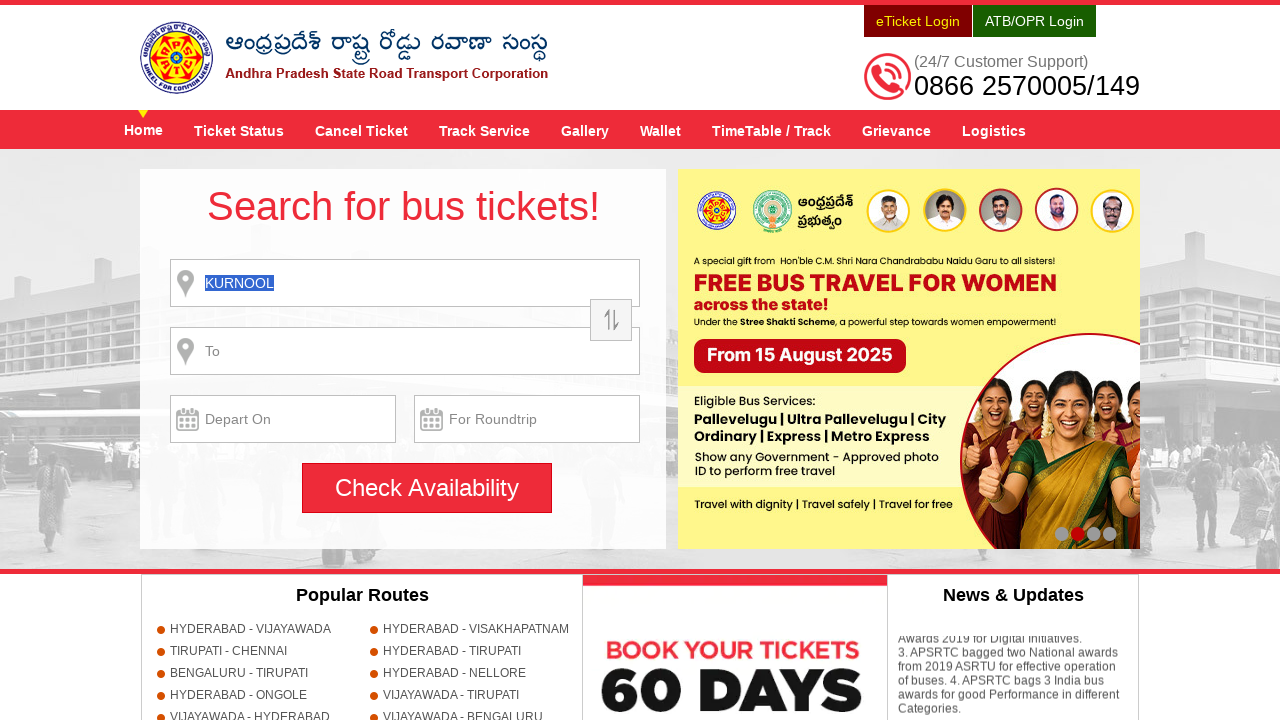

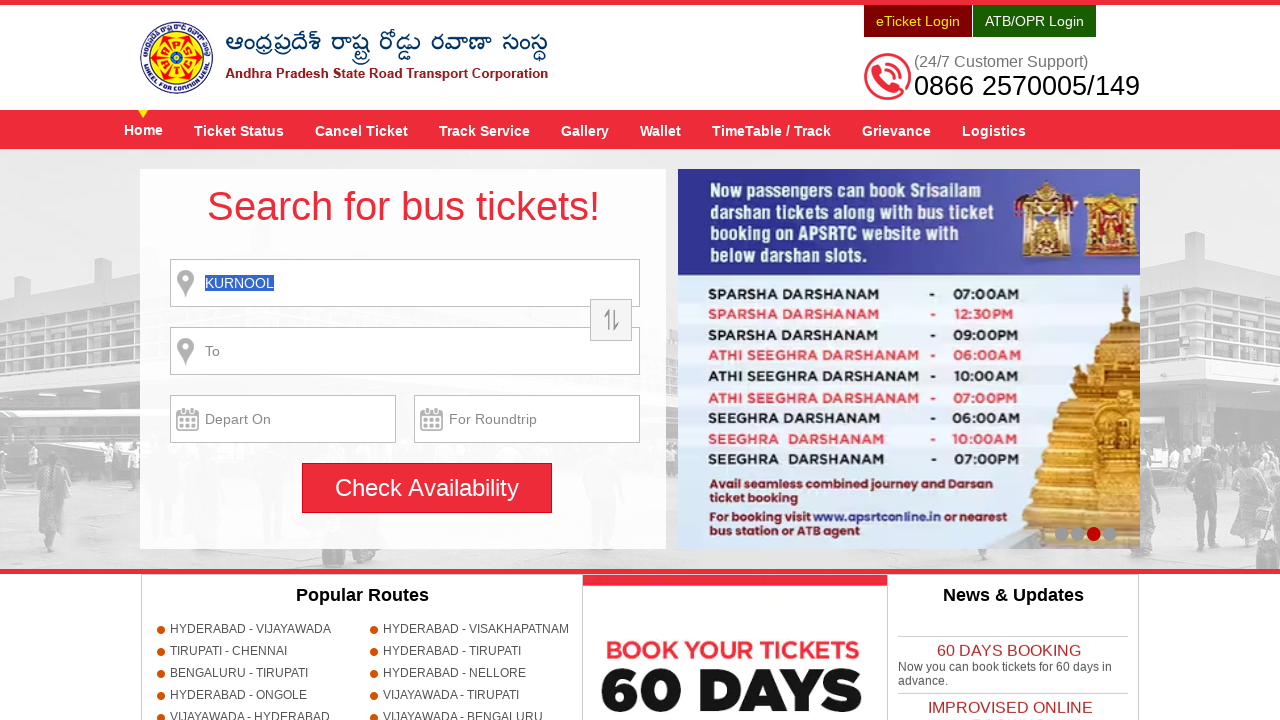